Tests regular button click functionality and verifies the dynamic click message appears

Starting URL: https://demoqa.com/buttons

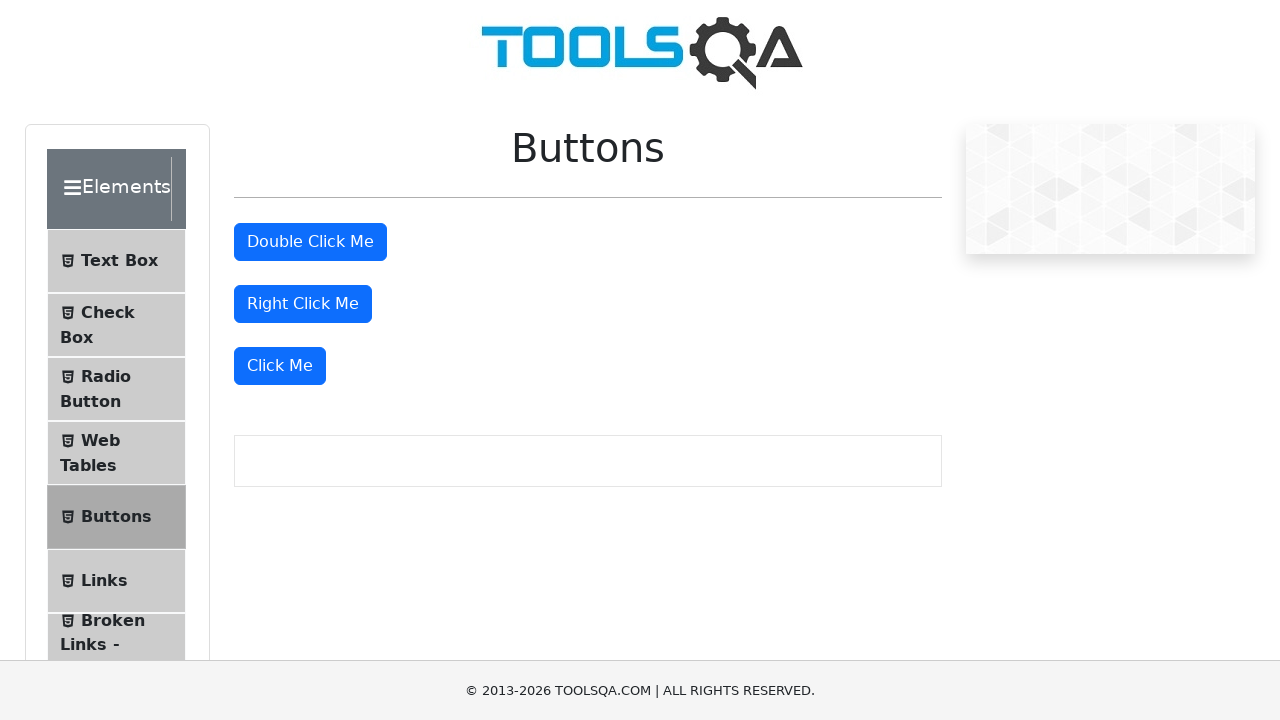

Navigated to DemoQA Buttons page
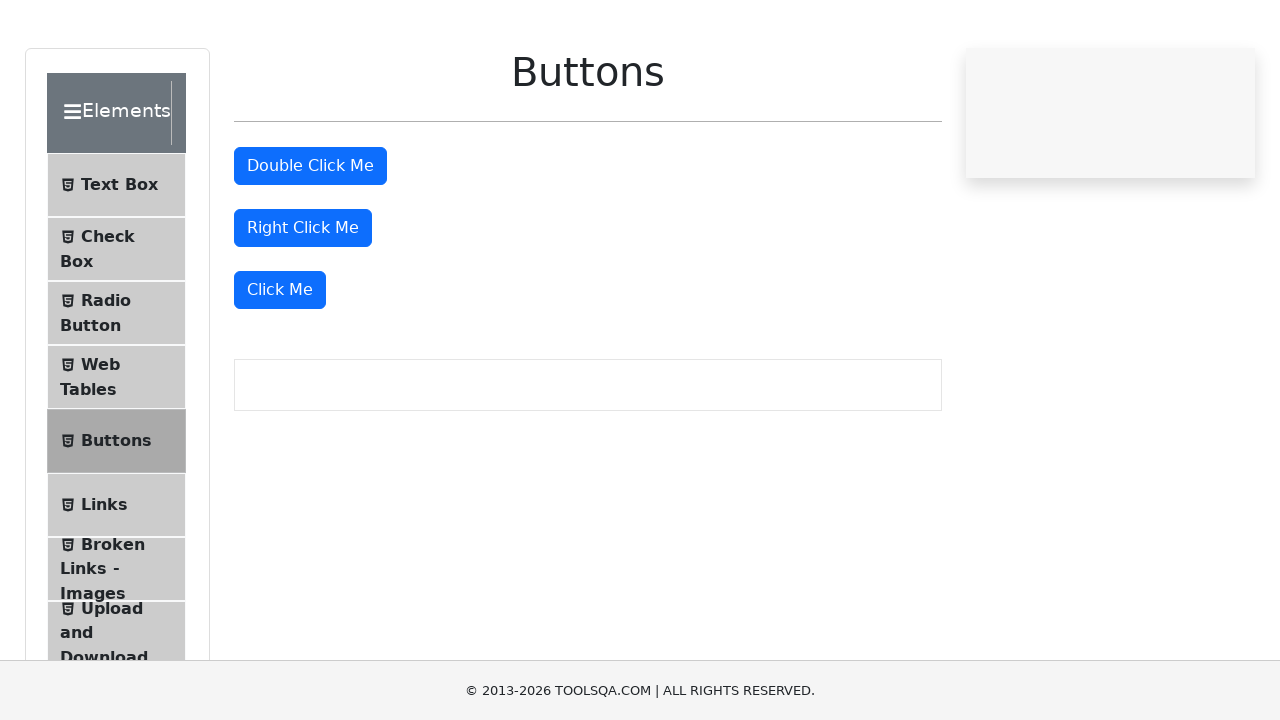

Clicked the 'Click Me' button at (280, 366) on xpath=//button[text()='Click Me']
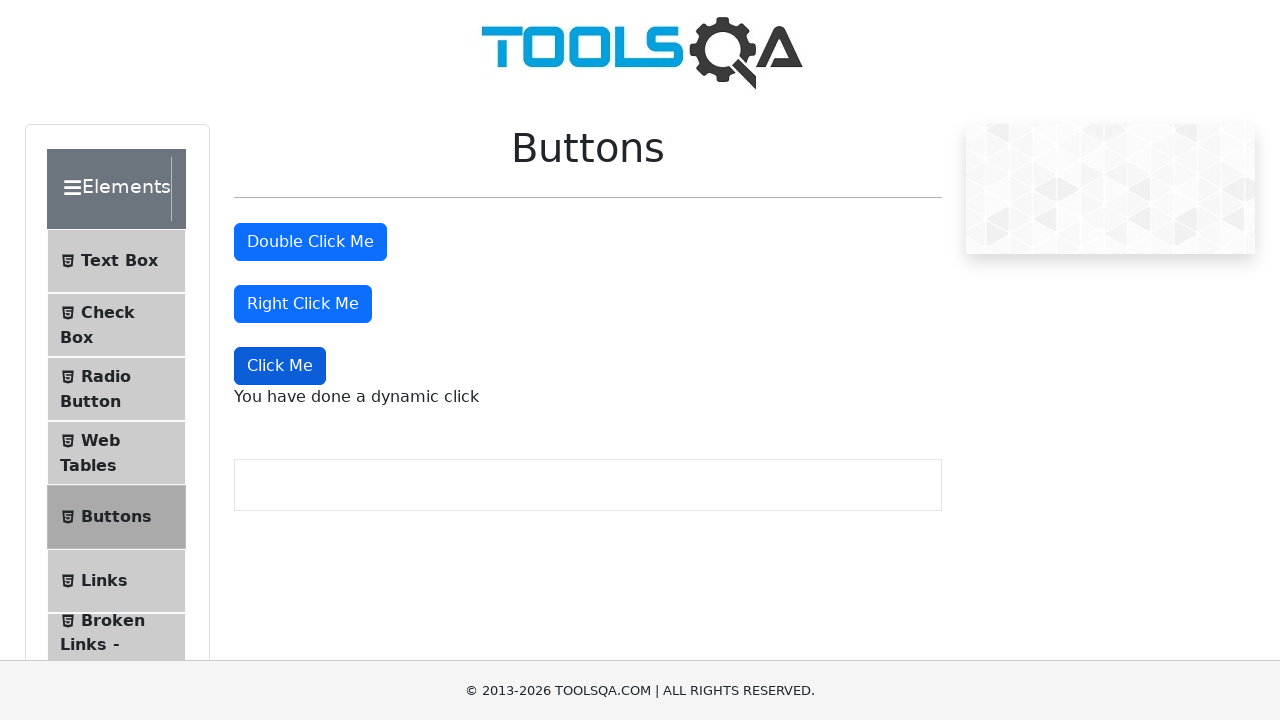

Dynamic click message element appeared
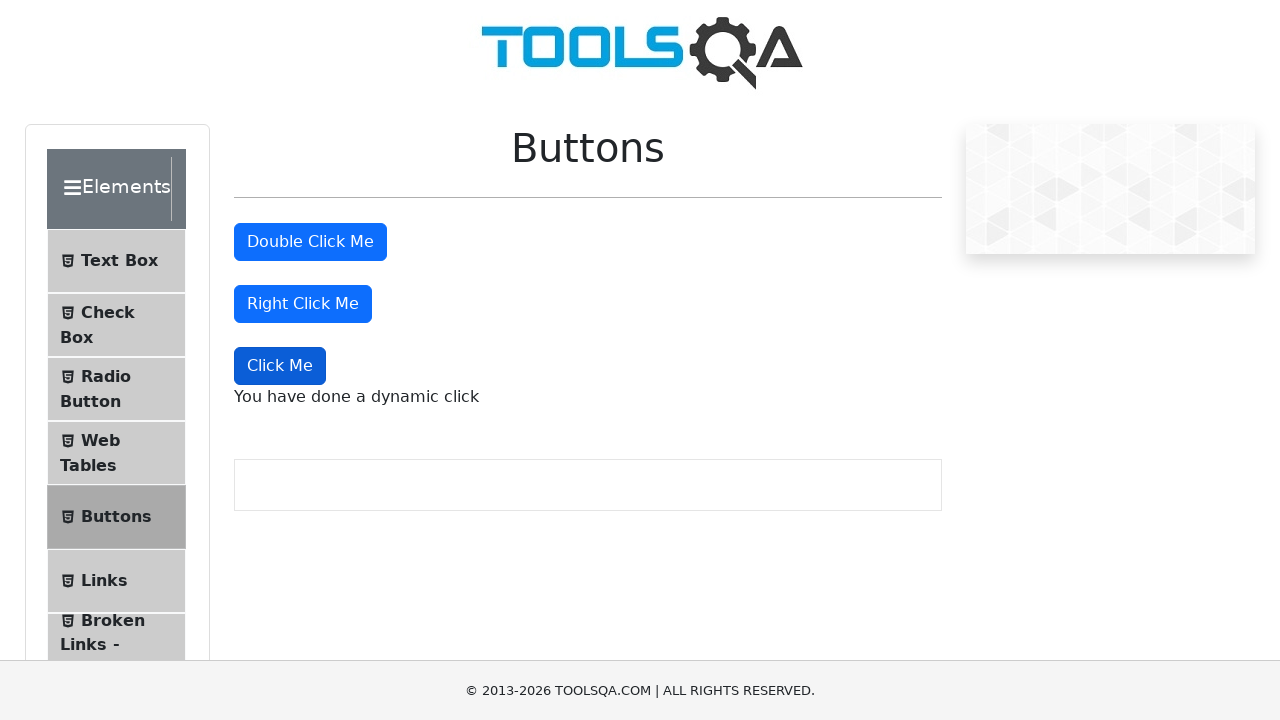

Verified dynamic click message text is correct
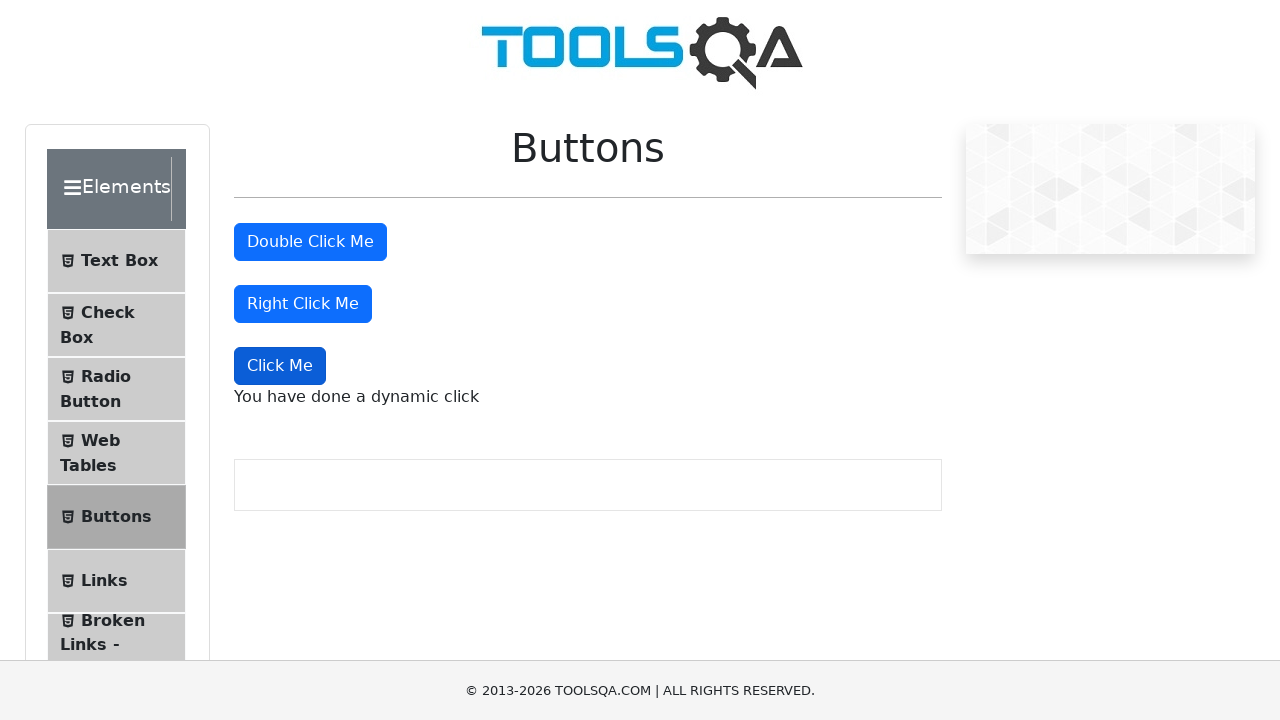

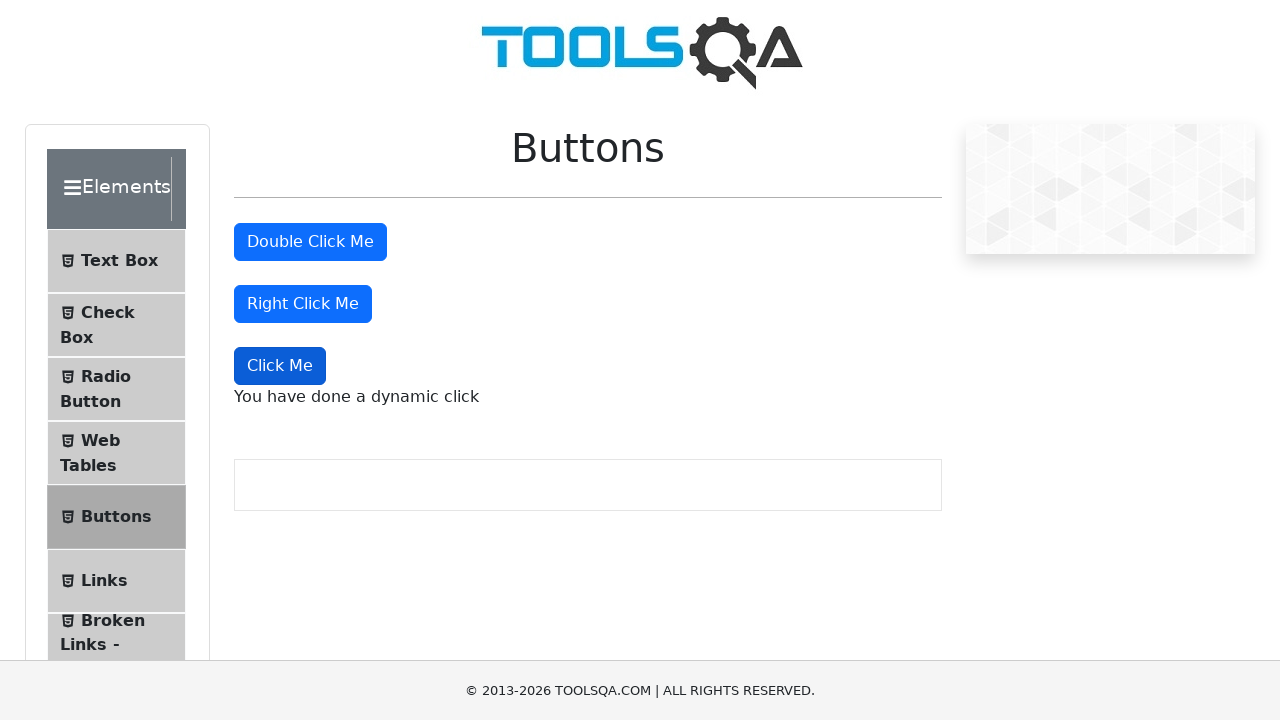